Tests editing a todo item by double-clicking, filling new text, and pressing Enter

Starting URL: https://demo.playwright.dev/todomvc

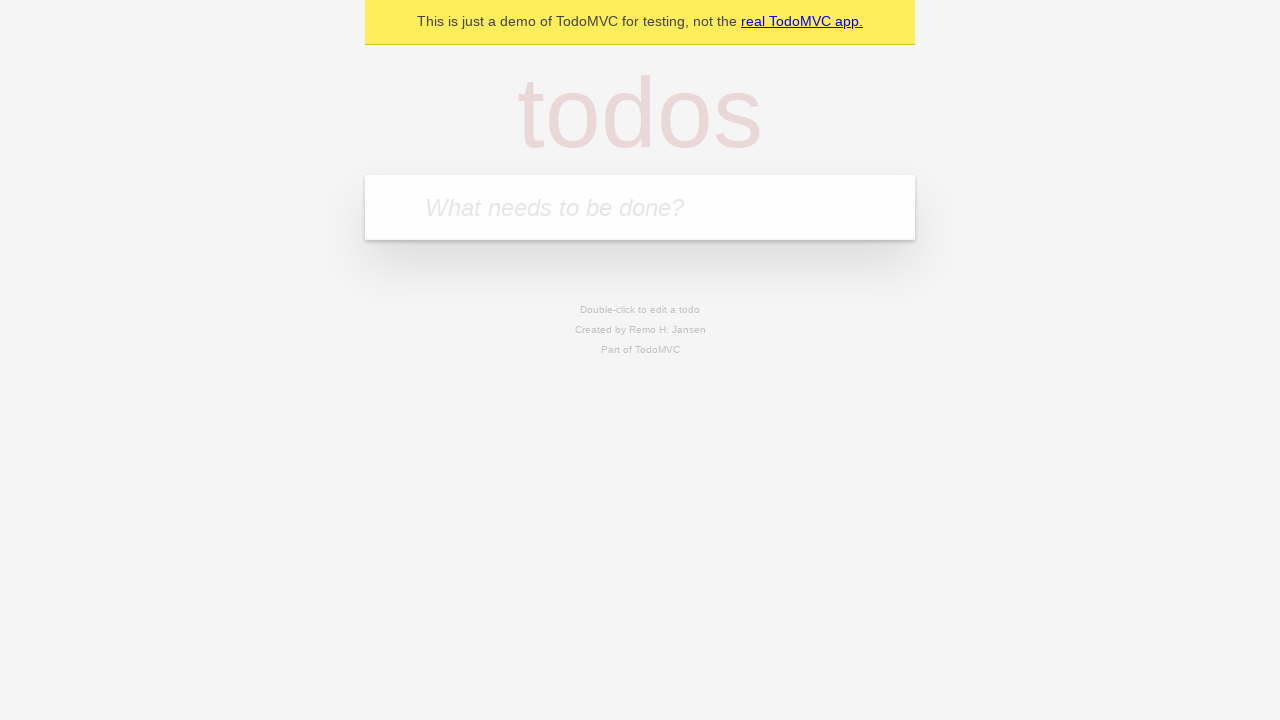

Filled new todo field with 'buy some cheese' on internal:attr=[placeholder="What needs to be done?"i]
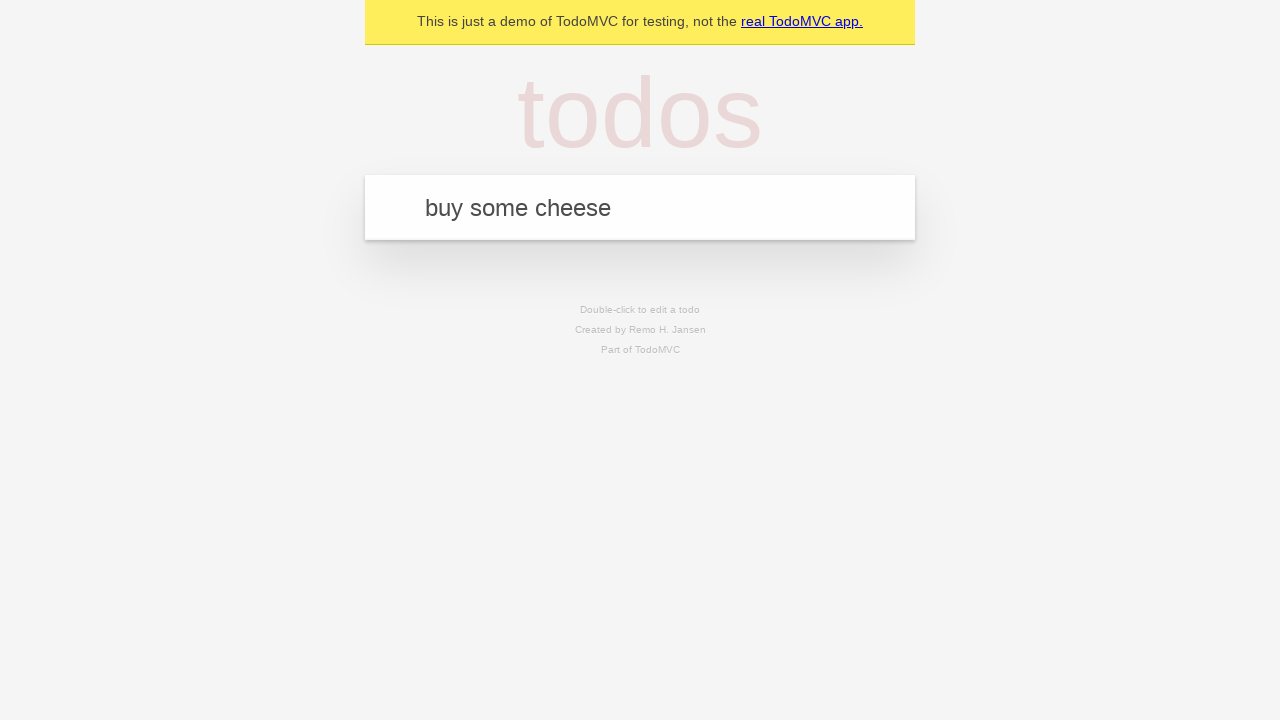

Pressed Enter to create todo 'buy some cheese' on internal:attr=[placeholder="What needs to be done?"i]
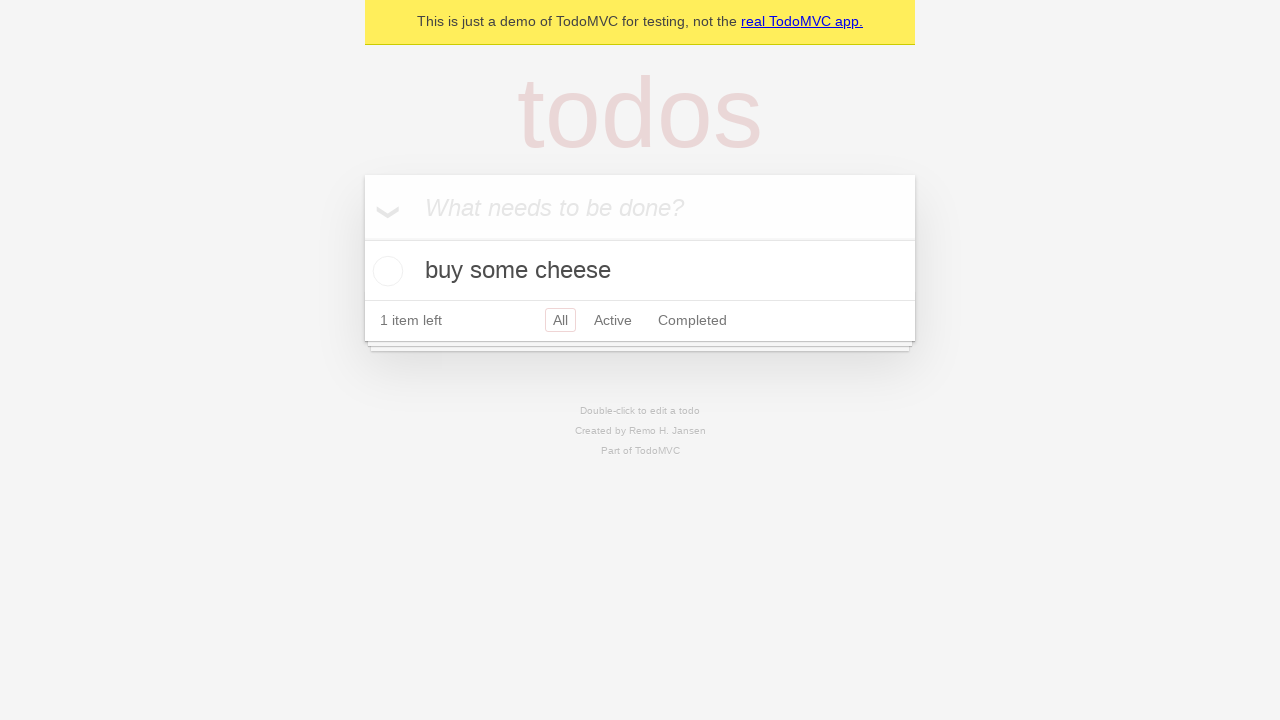

Filled new todo field with 'feed the cat' on internal:attr=[placeholder="What needs to be done?"i]
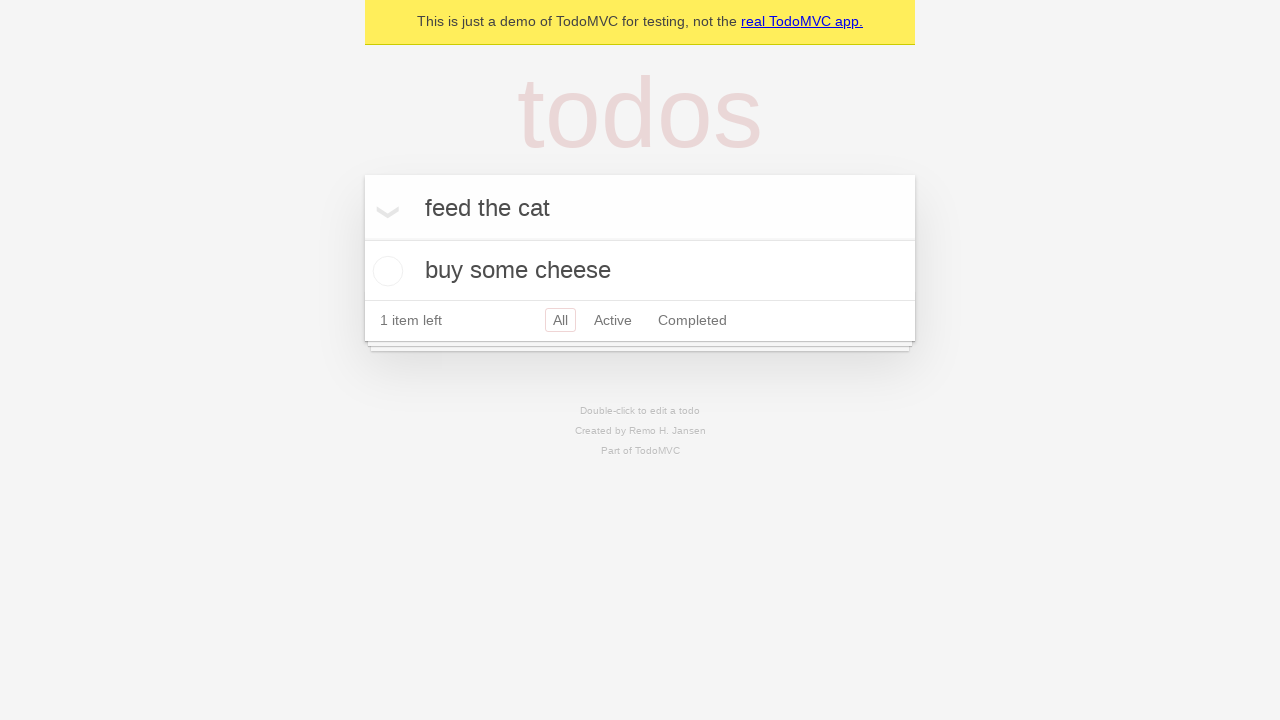

Pressed Enter to create todo 'feed the cat' on internal:attr=[placeholder="What needs to be done?"i]
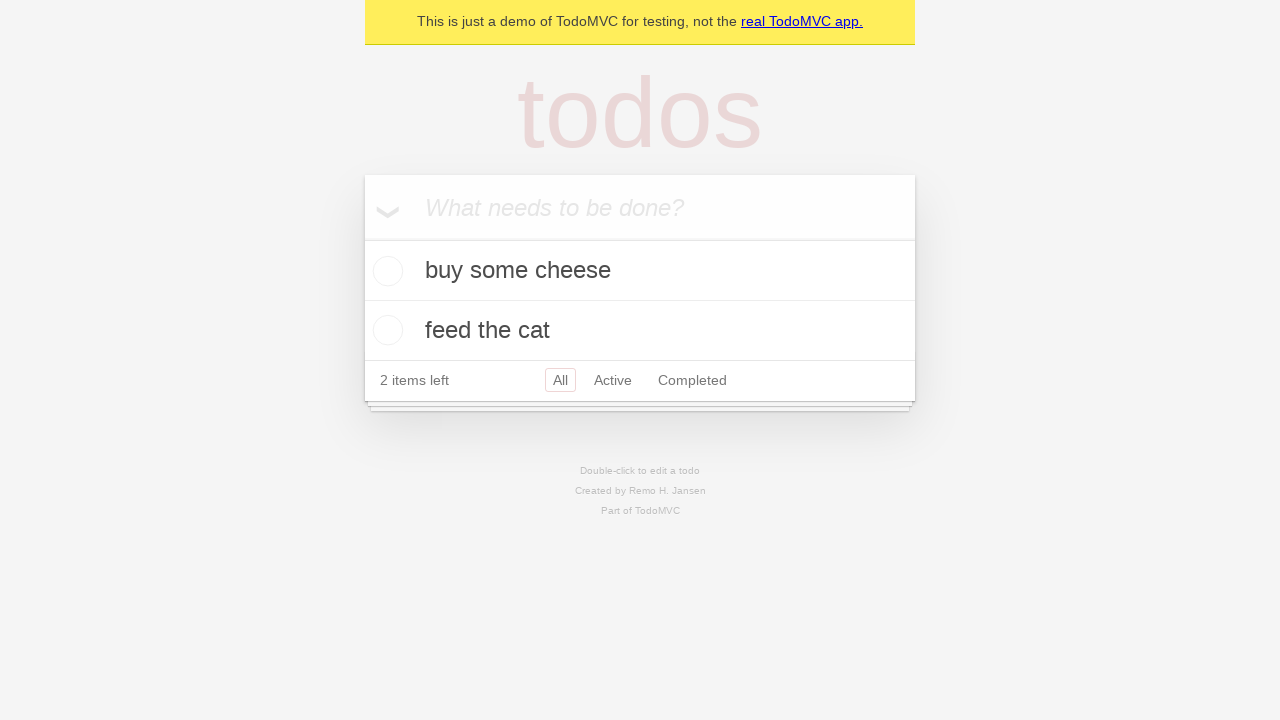

Filled new todo field with 'book a doctors appointment' on internal:attr=[placeholder="What needs to be done?"i]
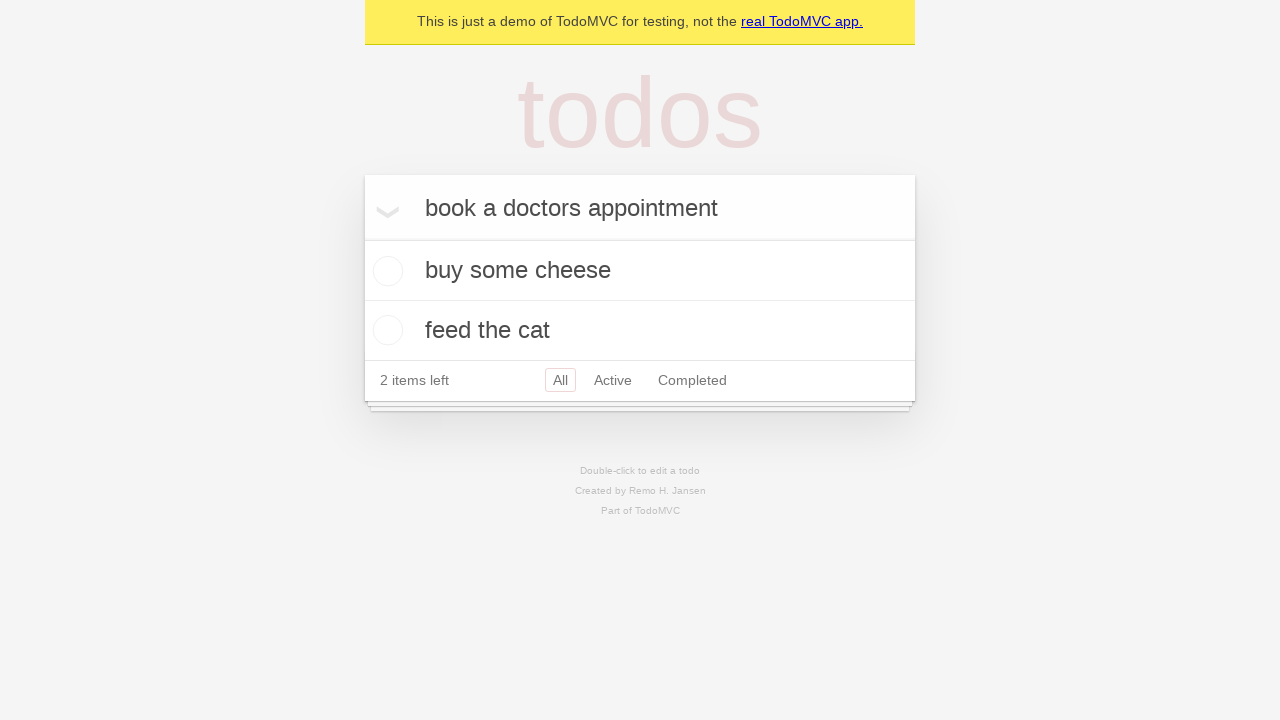

Pressed Enter to create todo 'book a doctors appointment' on internal:attr=[placeholder="What needs to be done?"i]
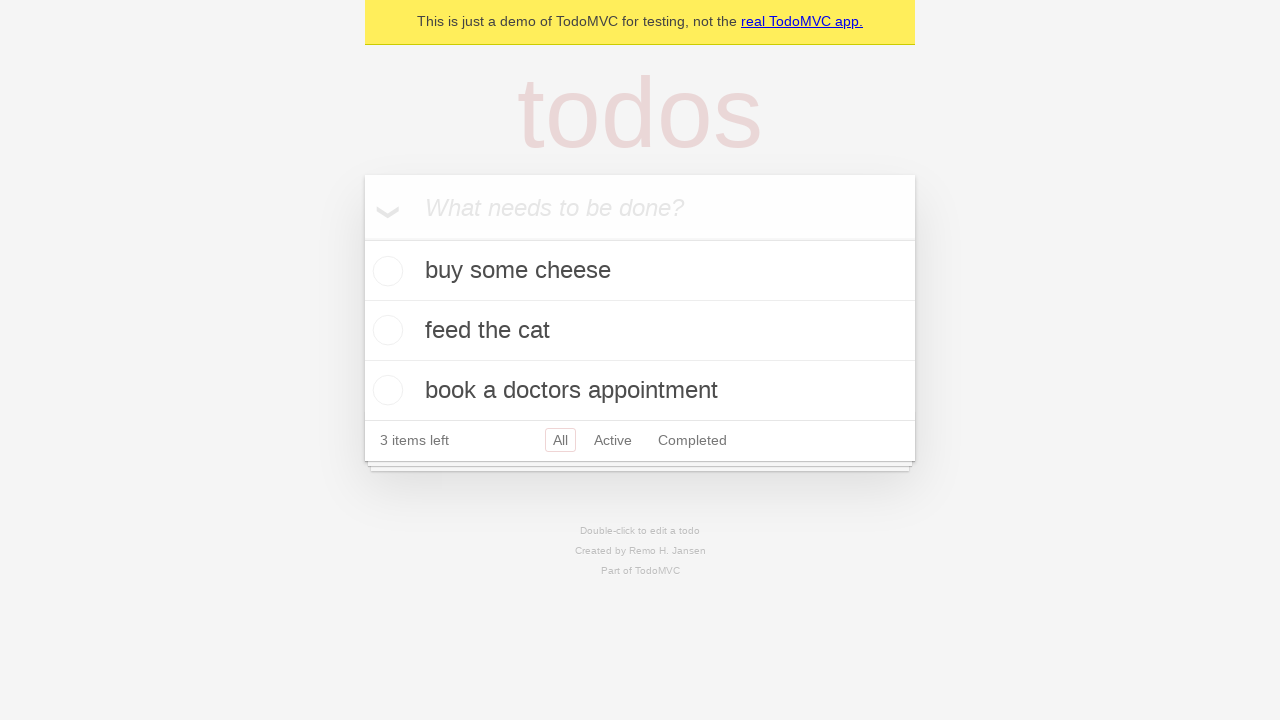

Retrieved all todo items
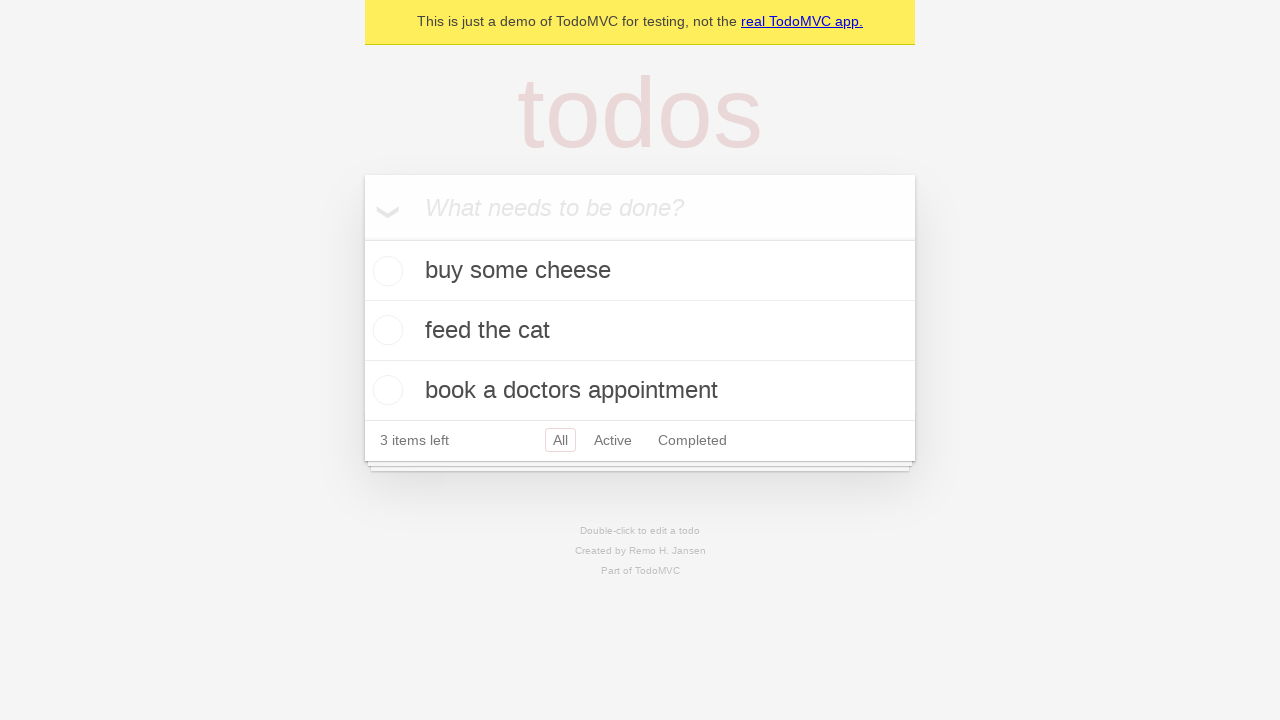

Selected second todo item
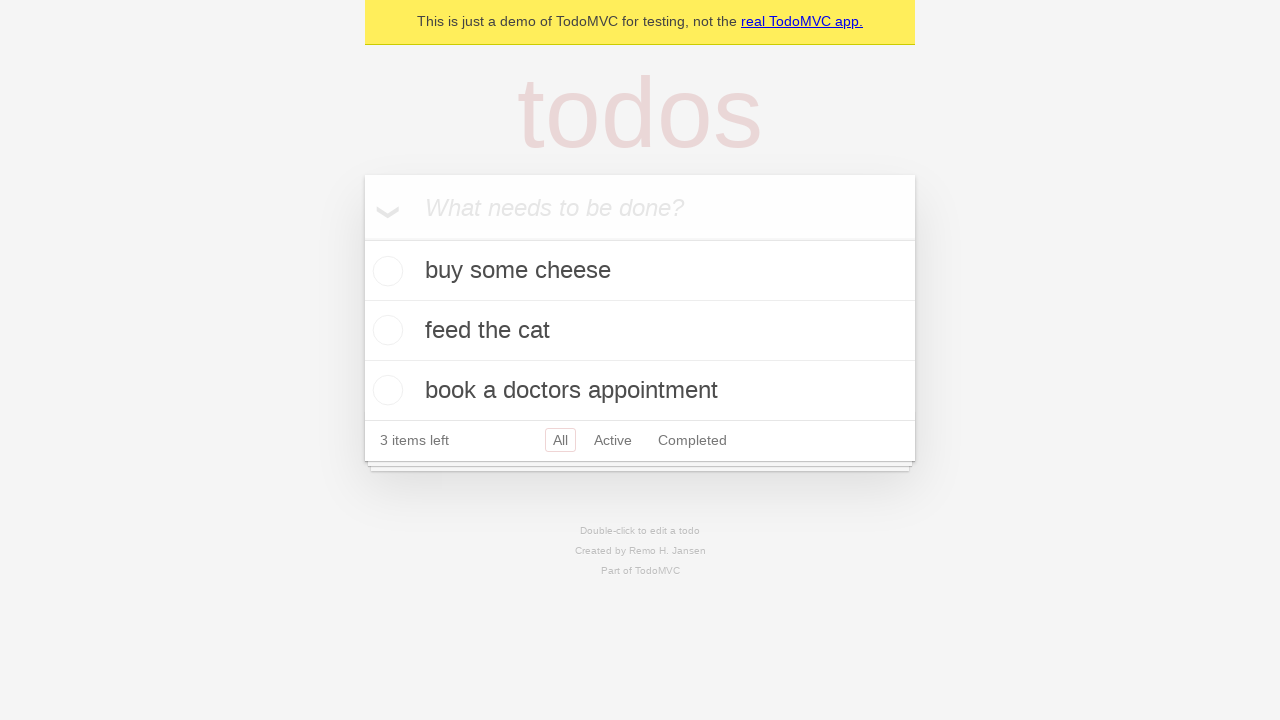

Double-clicked second todo to enter edit mode at (640, 331) on internal:testid=[data-testid="todo-item"s] >> nth=1
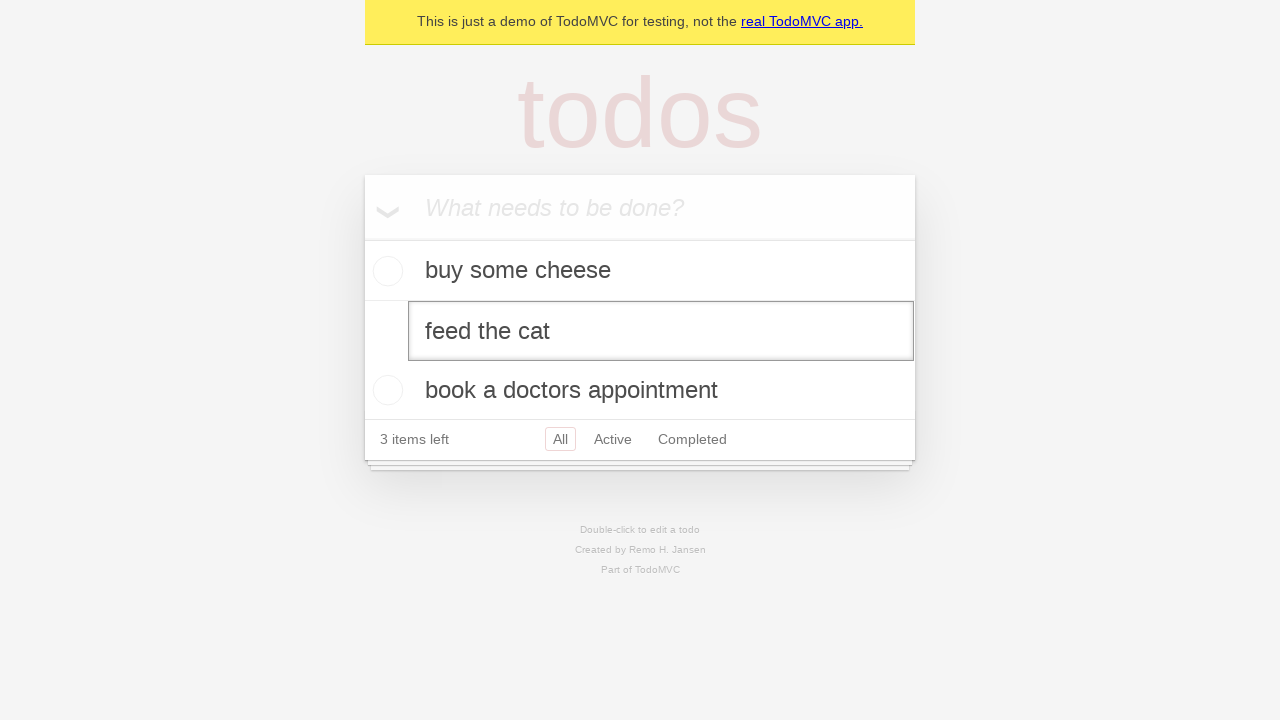

Filled edit textbox with 'buy some sausages' on internal:testid=[data-testid="todo-item"s] >> nth=1 >> internal:role=textbox[nam
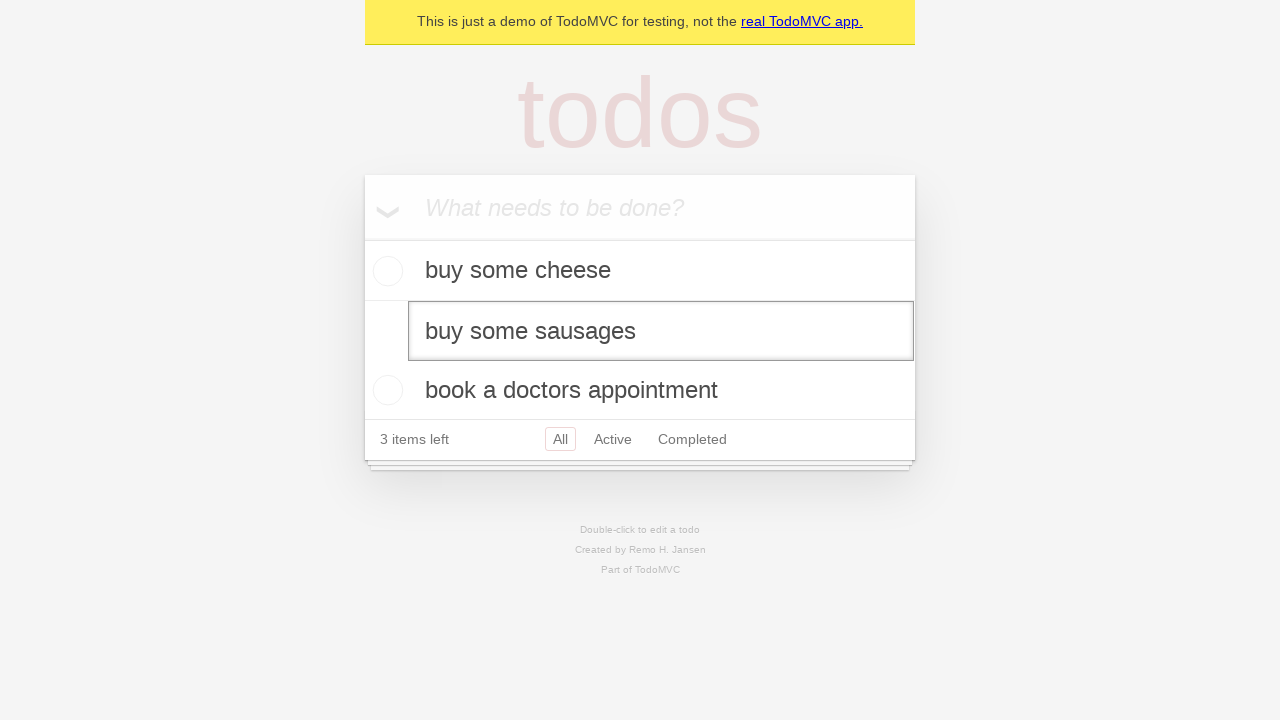

Pressed Enter to save edited todo item on internal:testid=[data-testid="todo-item"s] >> nth=1 >> internal:role=textbox[nam
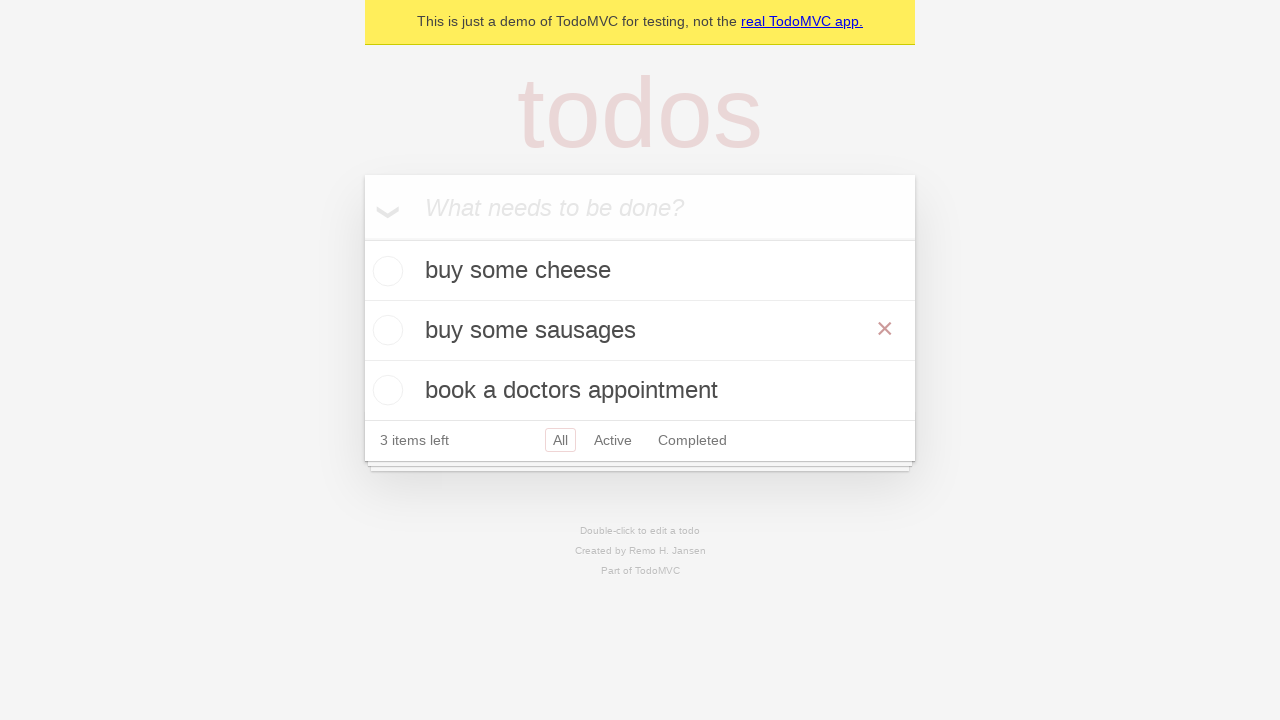

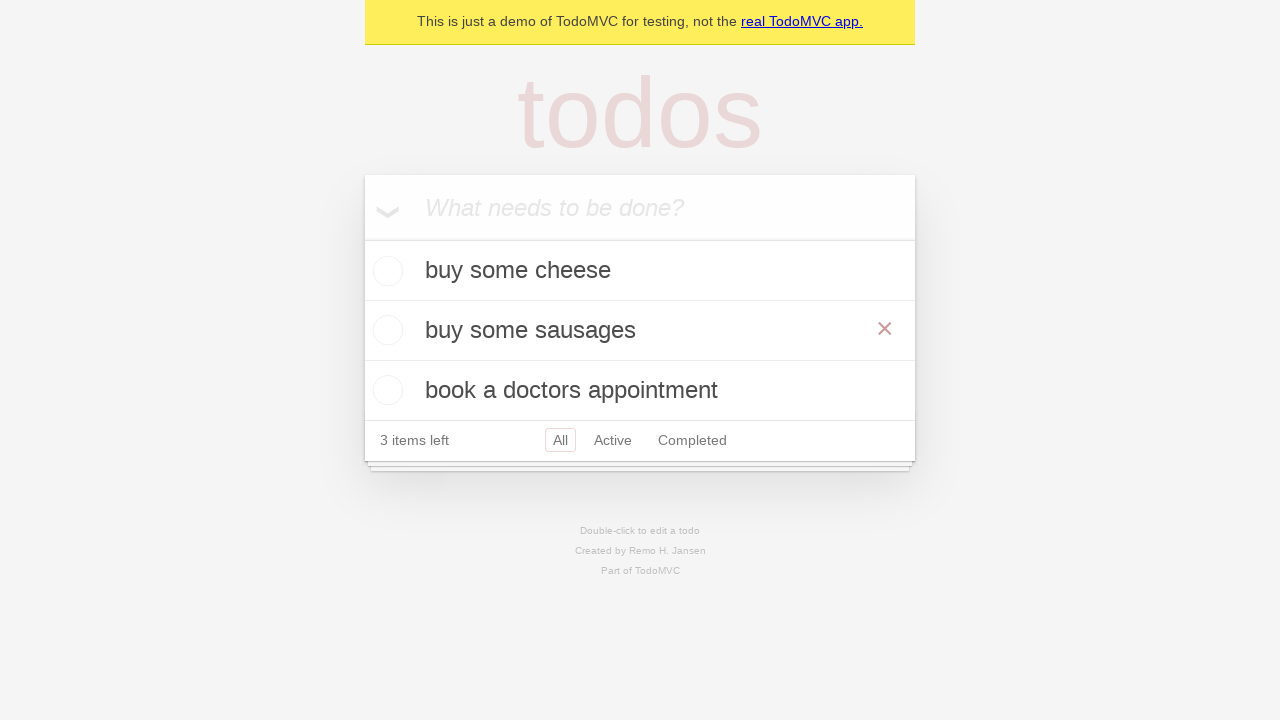